Simple browser navigation test that opens the desenvolvedor.io website

Starting URL: https://desenvolvedor.io

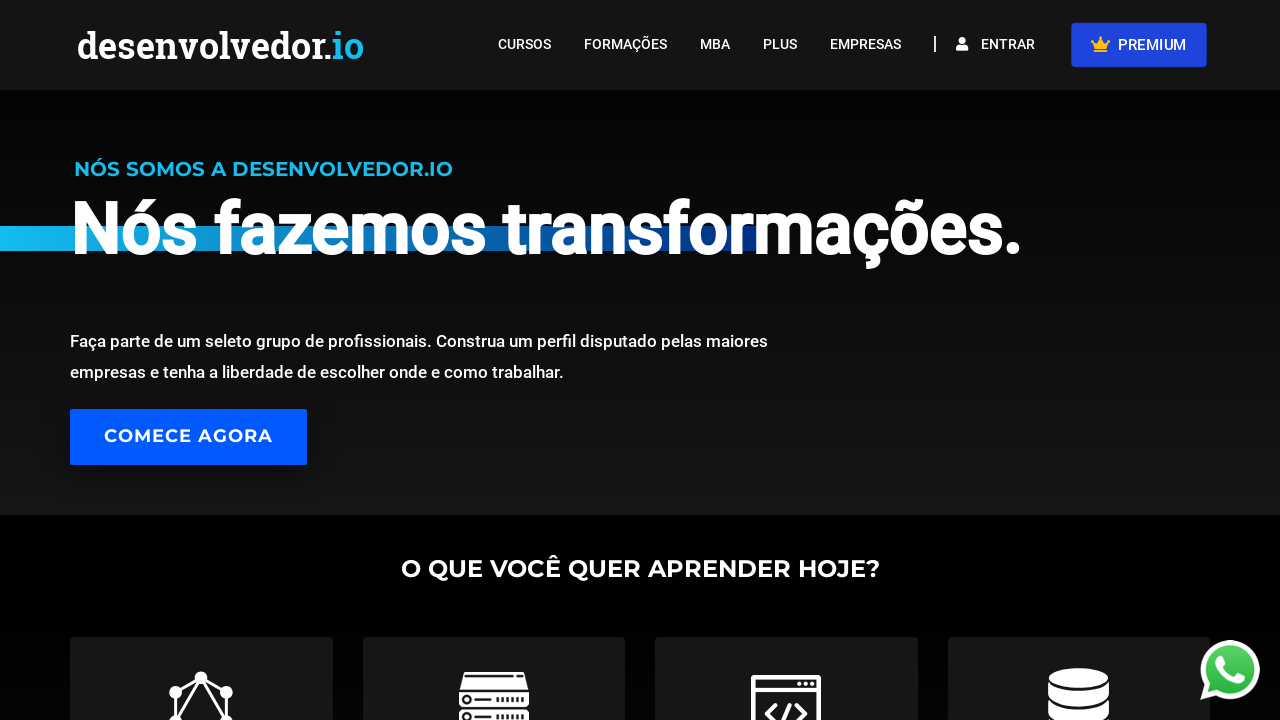

Page loaded to domcontentloaded state for desenvolvedor.io website
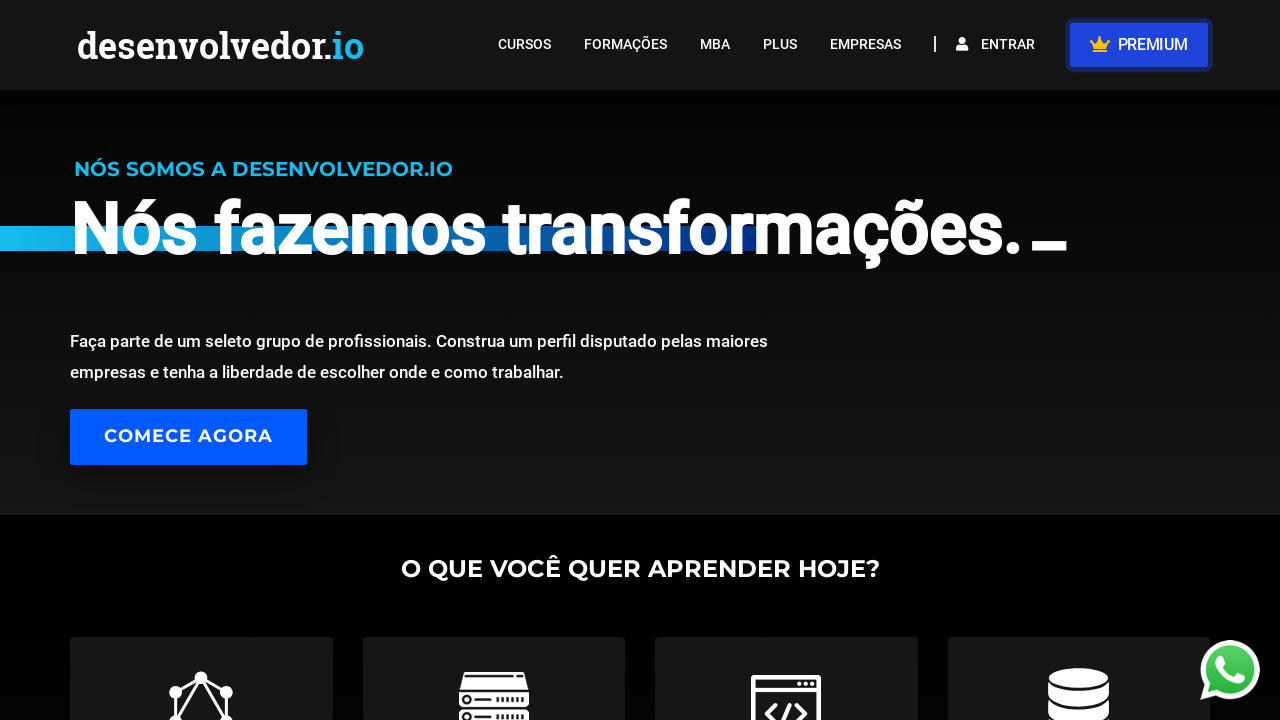

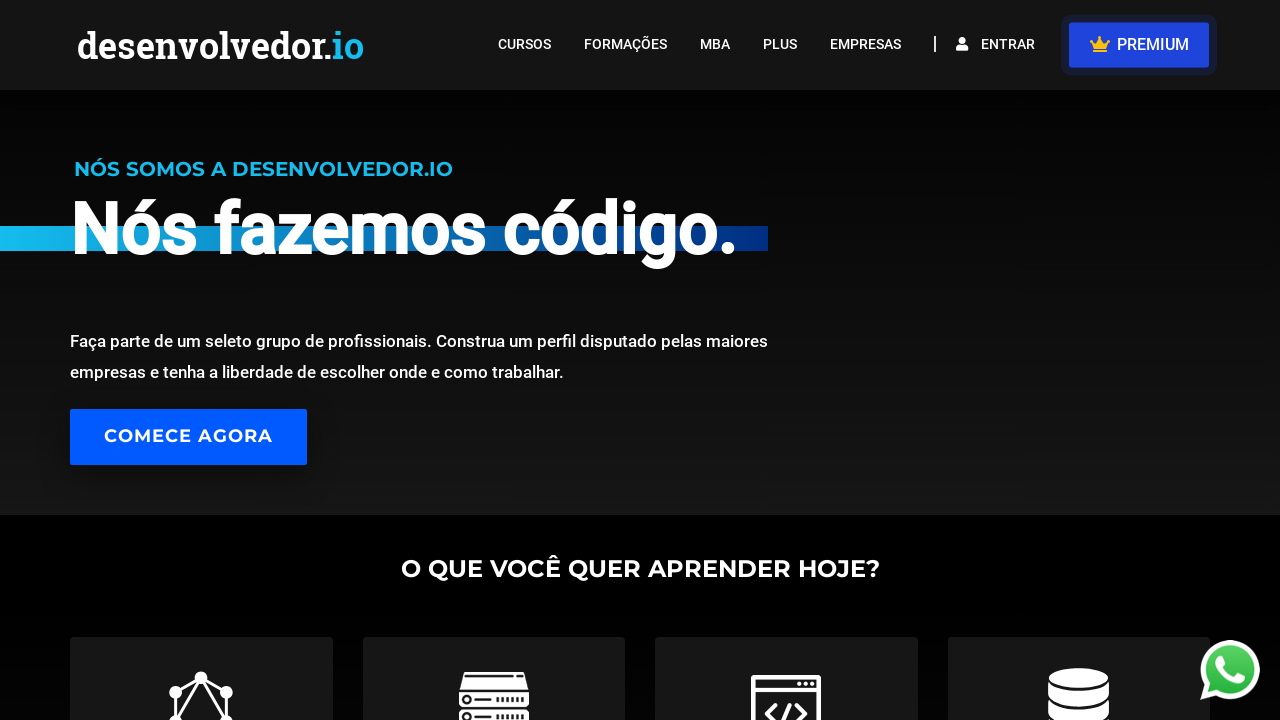